Tests product search functionality by typing a search term, verifying product count, adding items to cart via multiple methods (direct click, index-based click, and conditional click based on product name), and verifying the brand logo text

Starting URL: https://rahulshettyacademy.com/seleniumPractise/#/

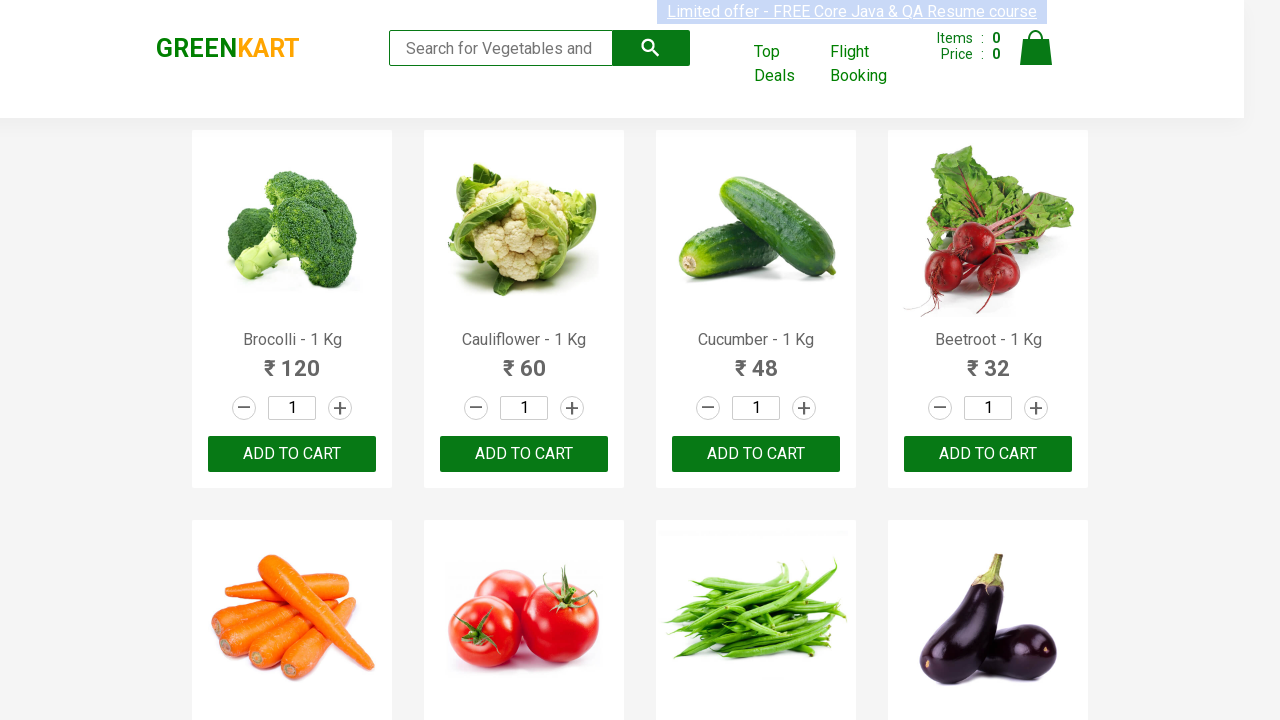

Filled search box with 'ca' to search for products on .search-keyword
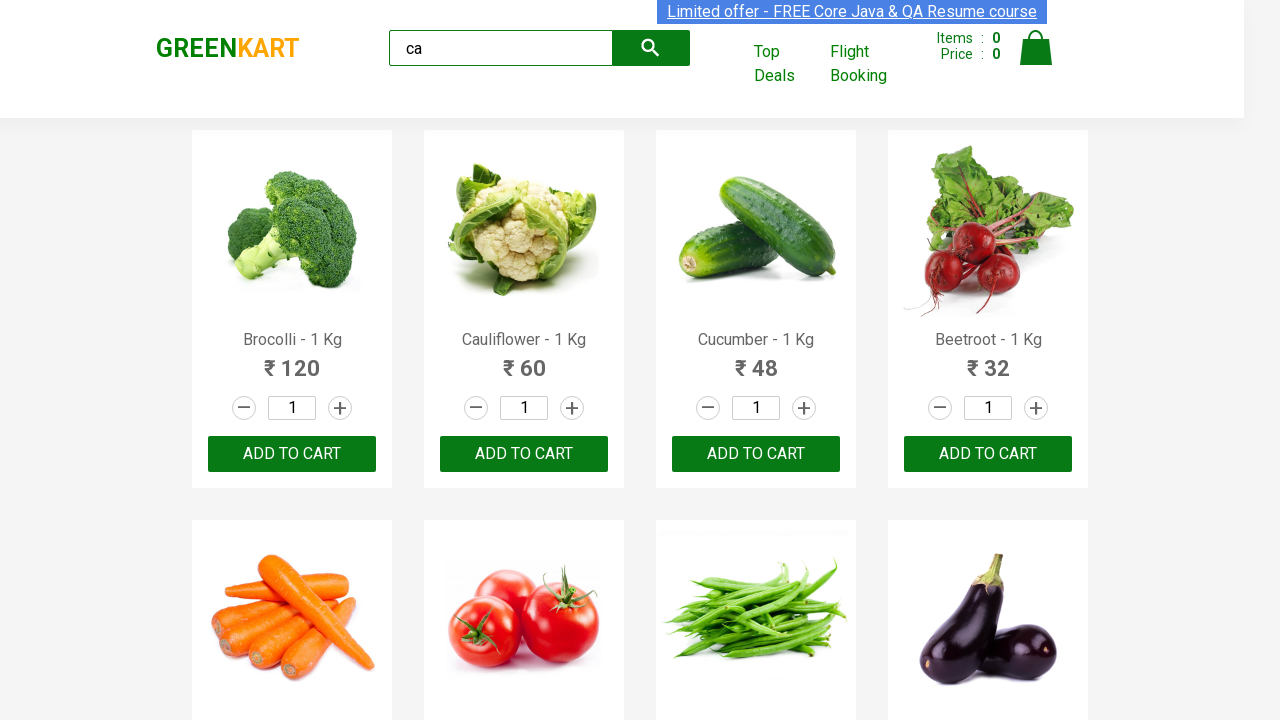

Waited 2 seconds for products to load
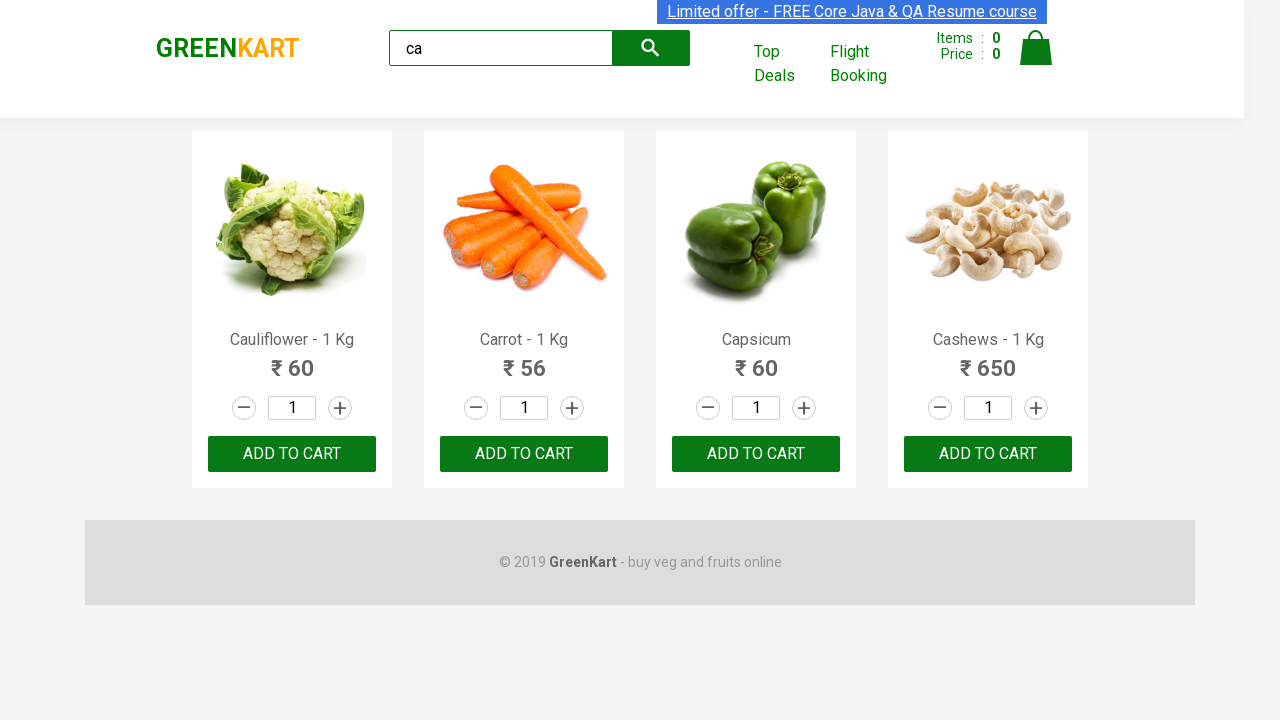

Clicked add to cart button on third product using CSS selector at (756, 454) on :nth-child(3) > .product-action > button
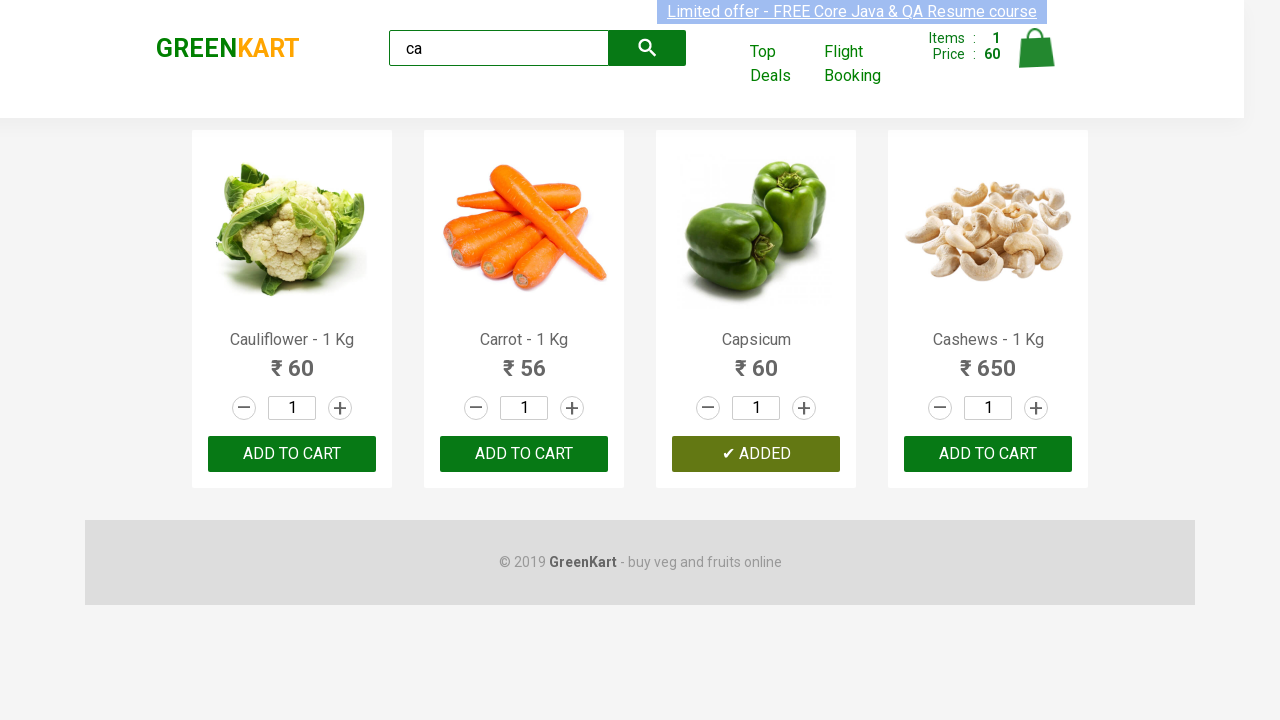

Clicked ADD TO CART button on third product using index-based selector at (756, 454) on .products .product >> nth=2 >> text=ADD TO CART
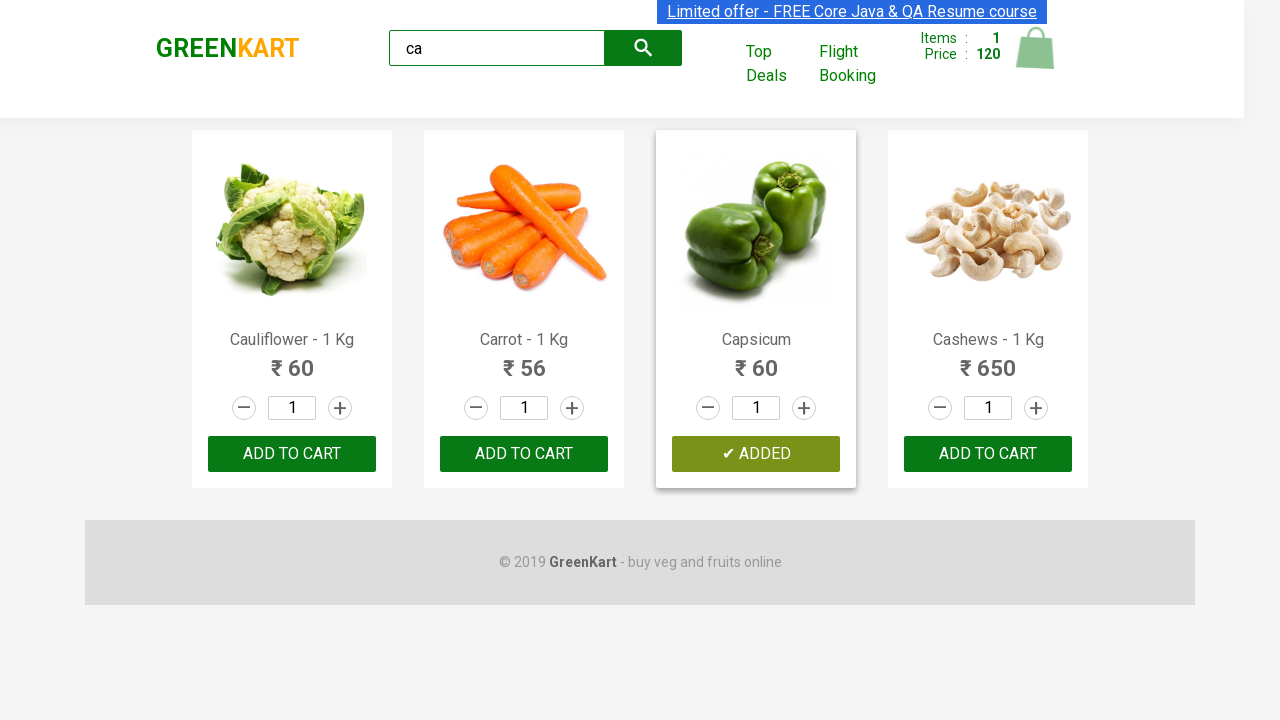

Retrieved product count: 4 products found
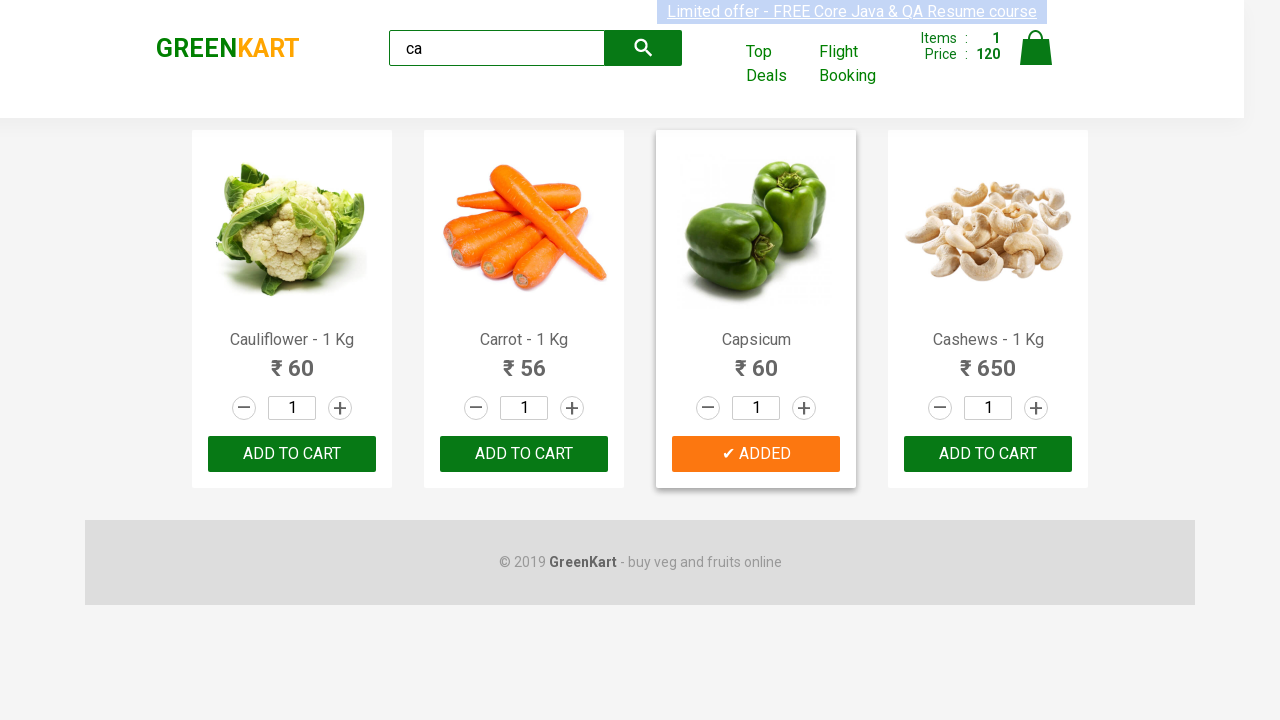

Retrieved product name at index 0: Cauliflower - 1 Kg
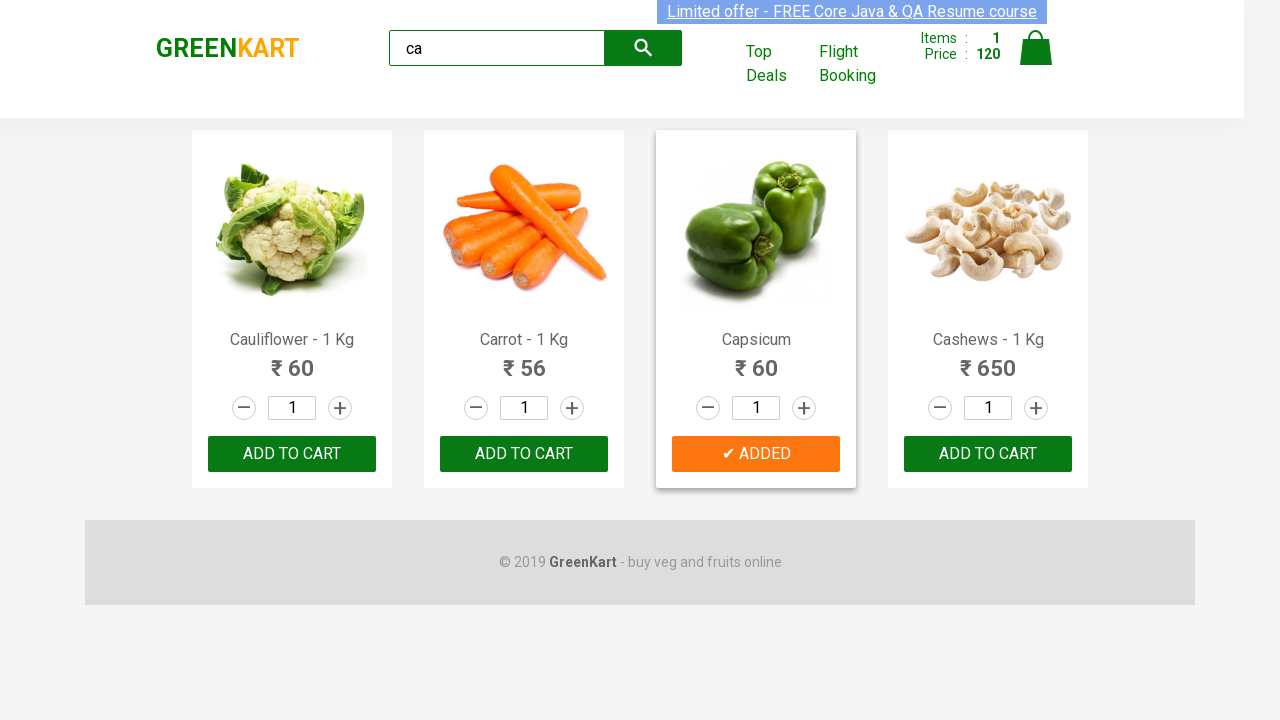

Retrieved product name at index 1: Carrot - 1 Kg
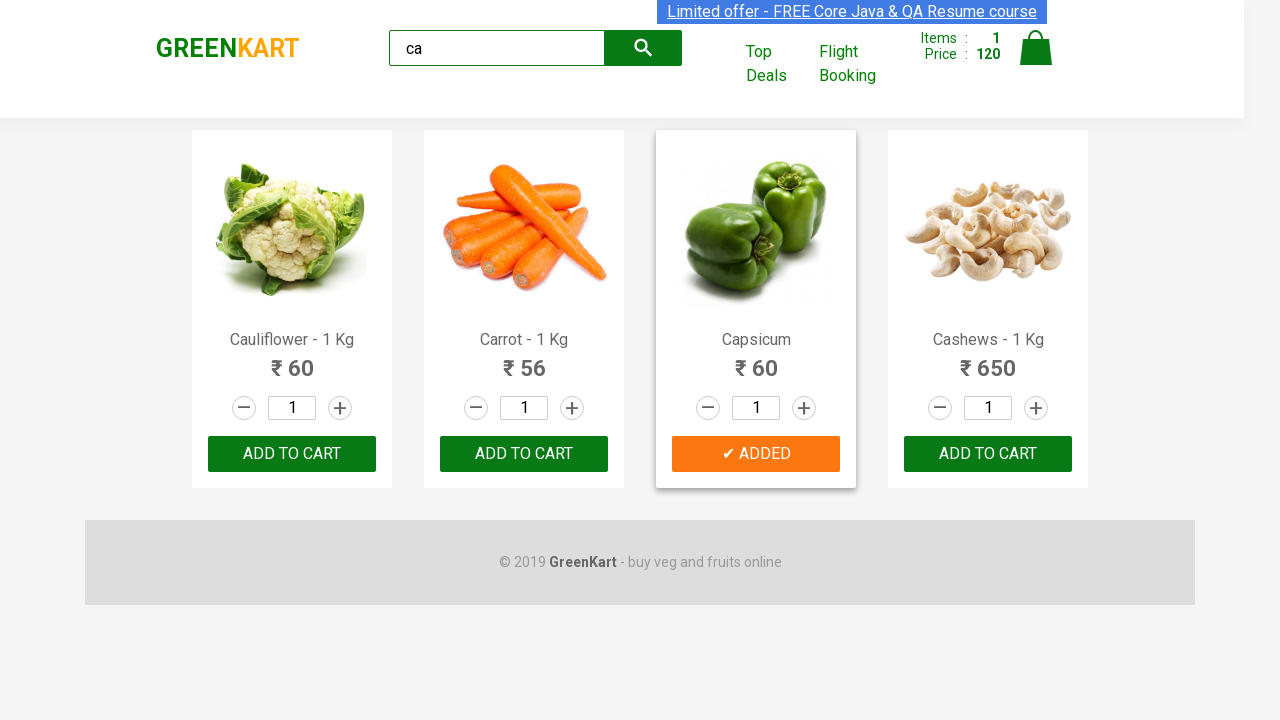

Retrieved product name at index 2: Capsicum
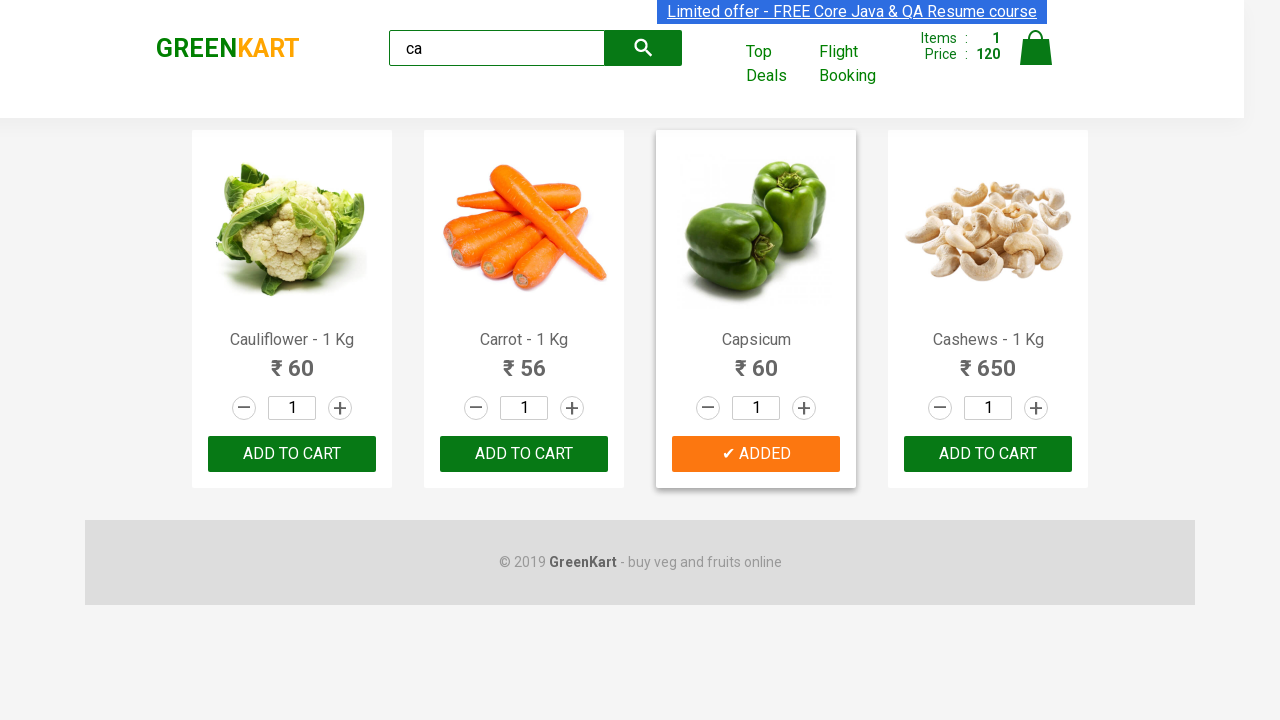

Retrieved product name at index 3: Cashews - 1 Kg
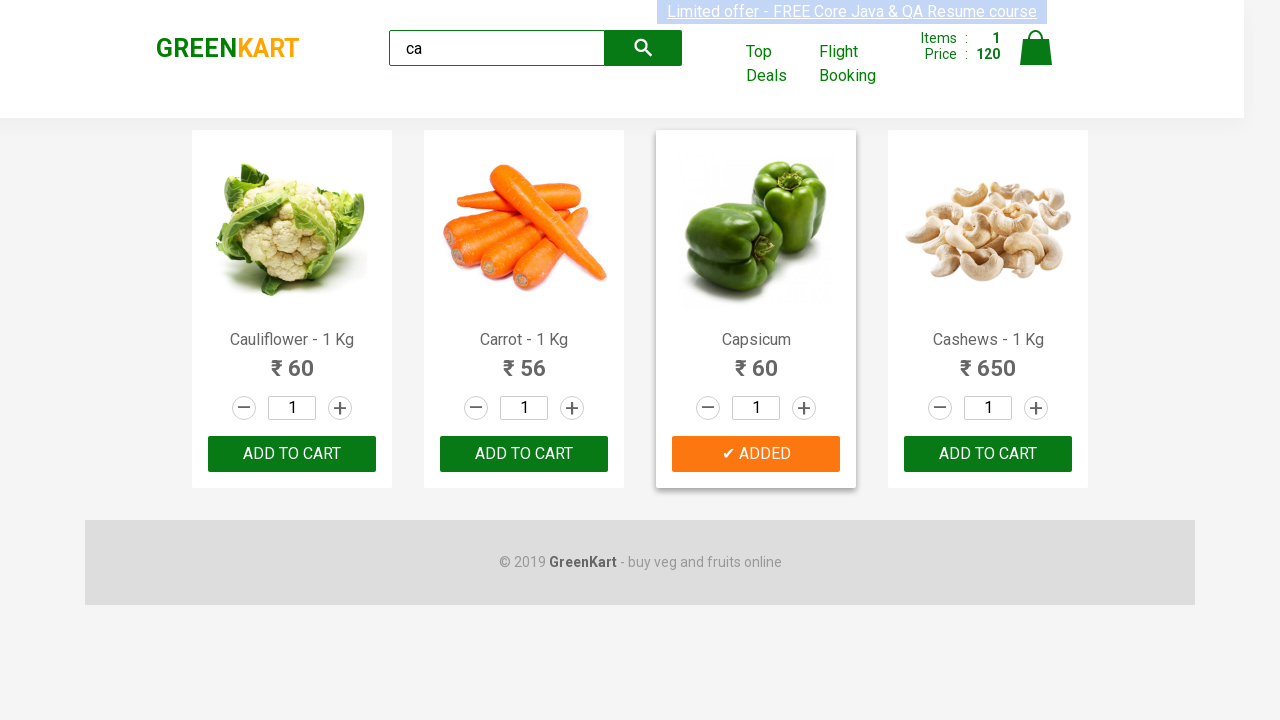

Clicked add to cart button for product 'Cashews - 1 Kg' at index 3 at (988, 454) on .products .product >> nth=3 >> button
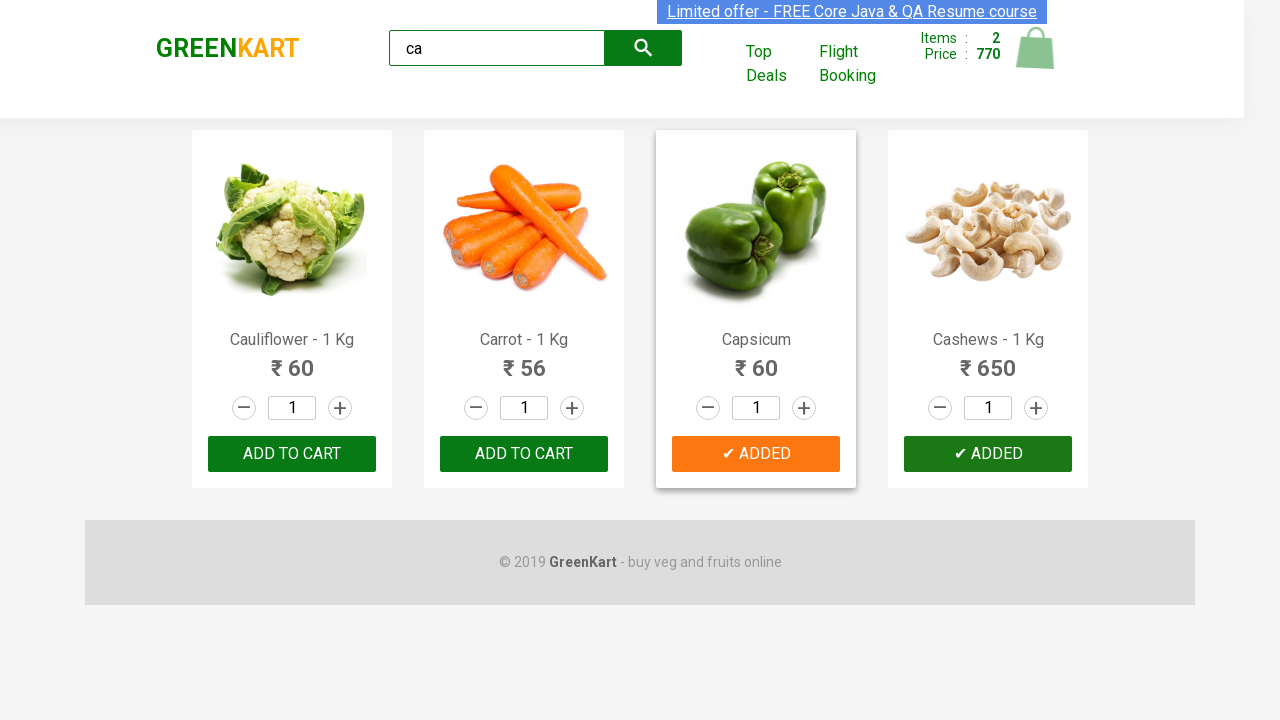

Retrieved brand logo text: 'GREENKART'
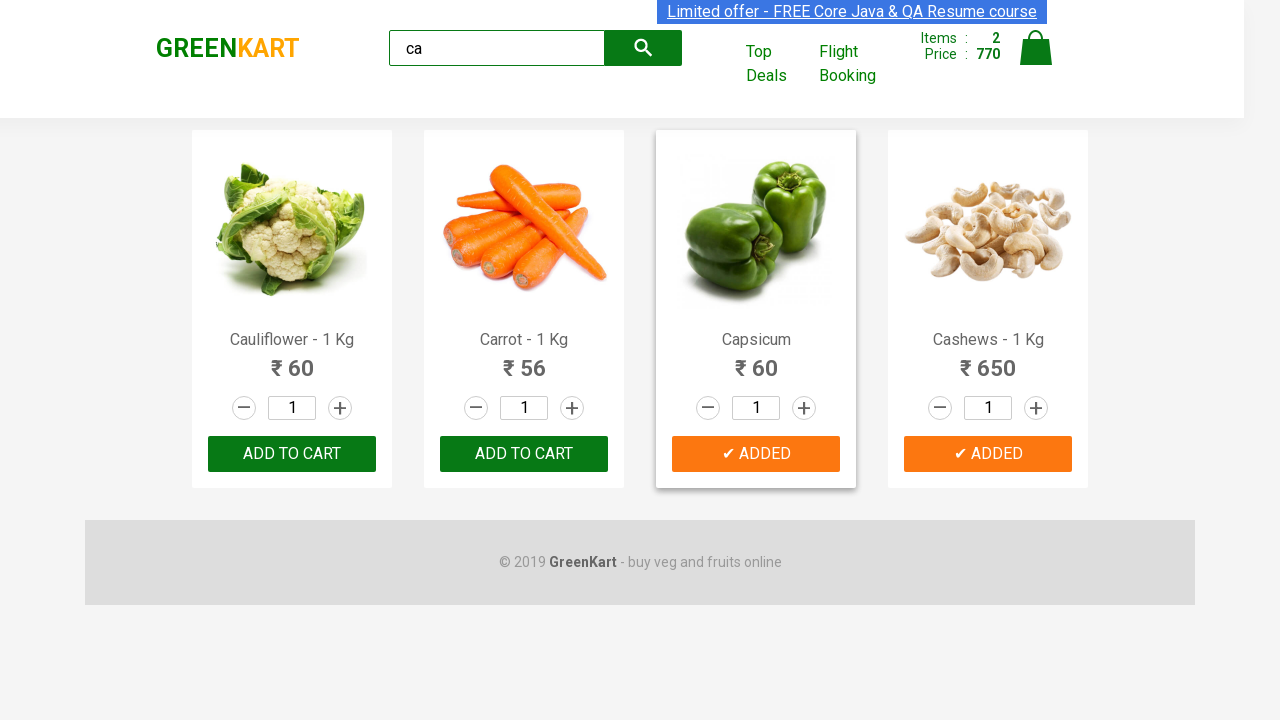

Verified brand logo text equals 'GREENKART'
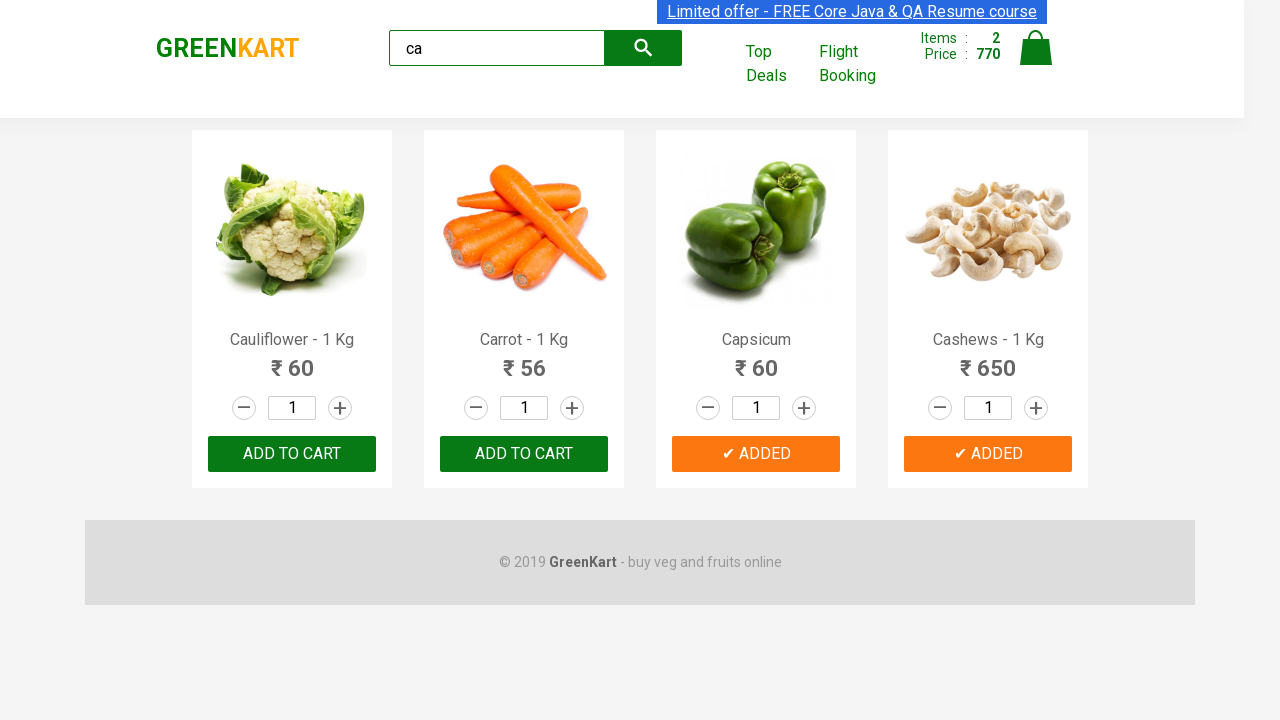

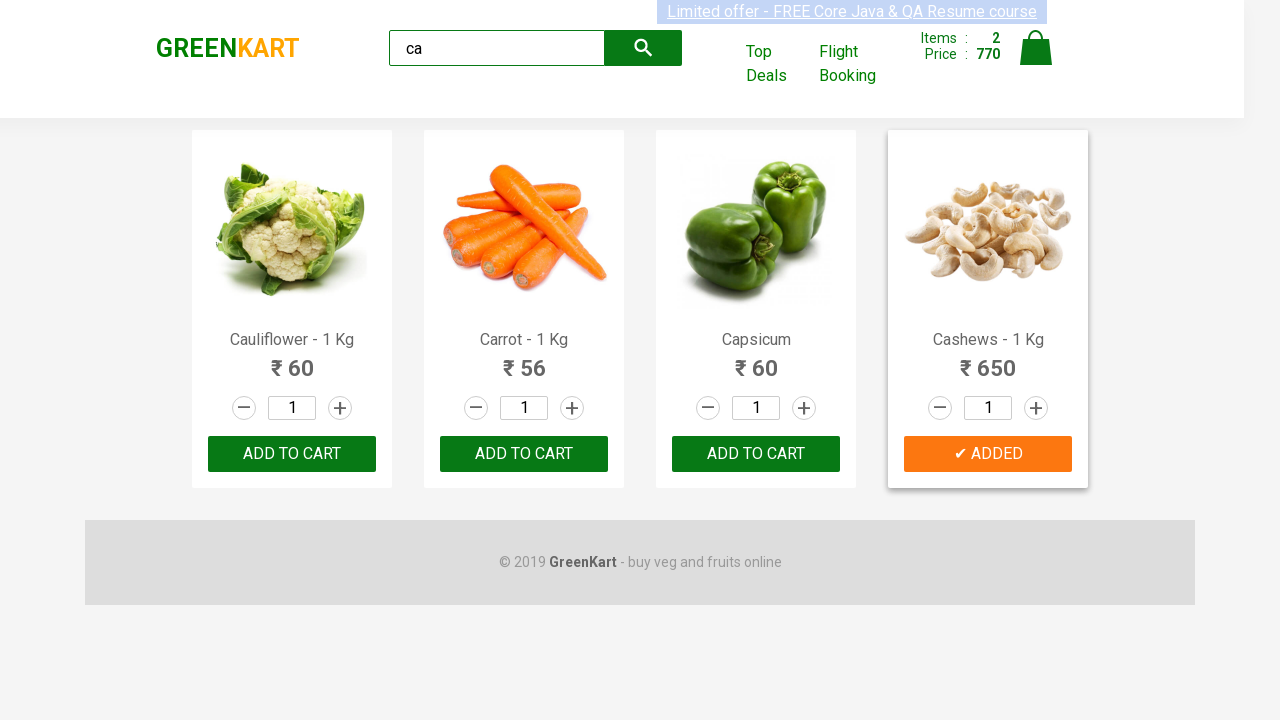